Tests dropdown/select element functionality by selecting different options by value and visible text

Starting URL: https://the-internet.herokuapp.com/dropdown

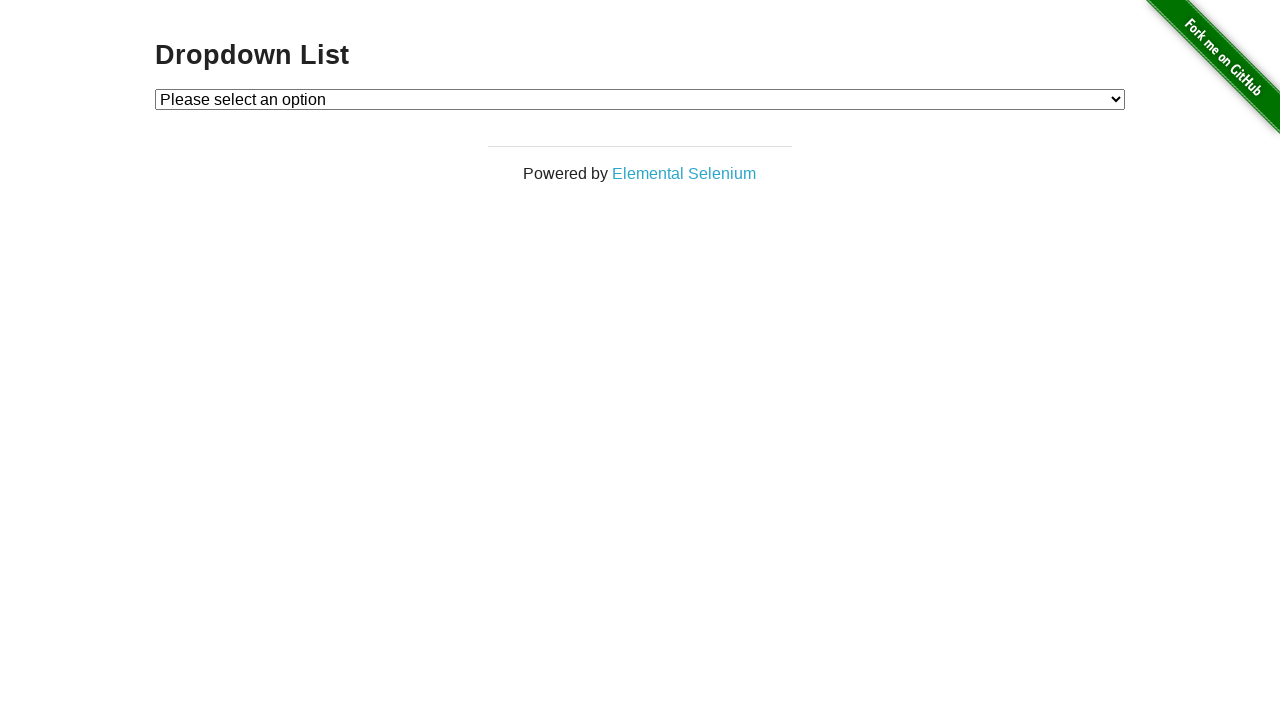

Selected dropdown option by value '1' on select[id*='dropdown']
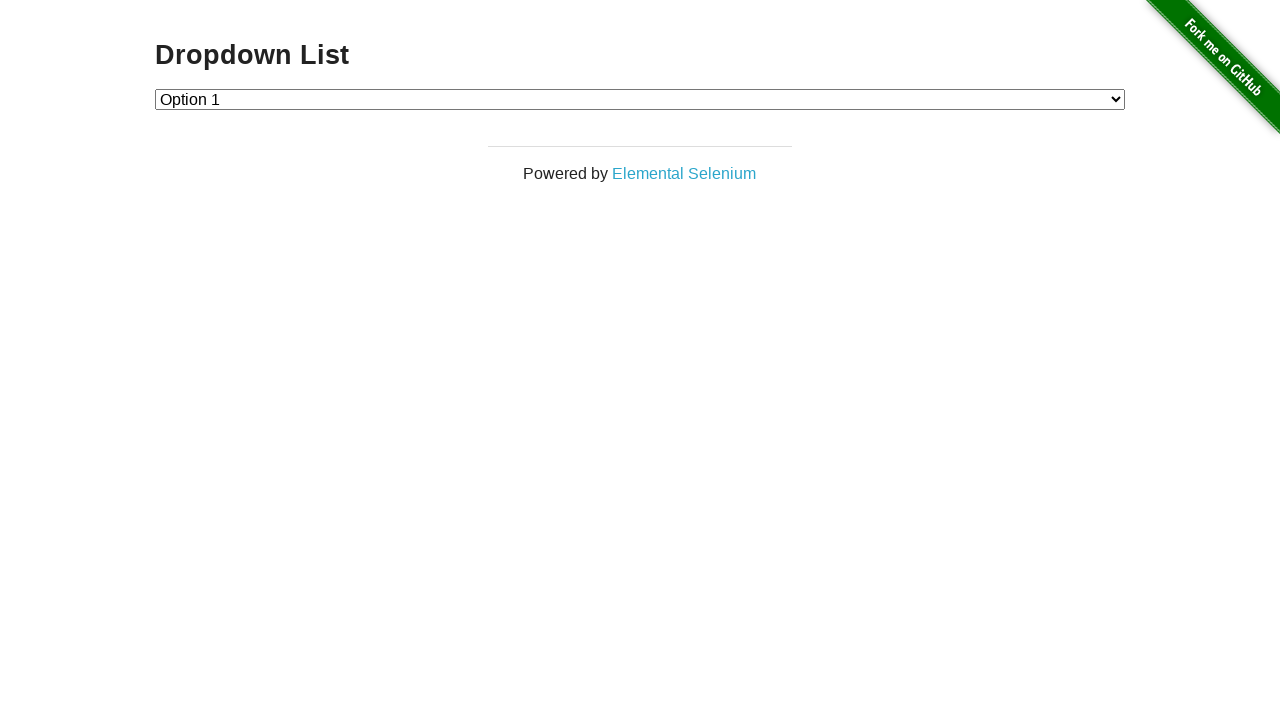

Selected dropdown option by value '2' on select[id*='dropdown']
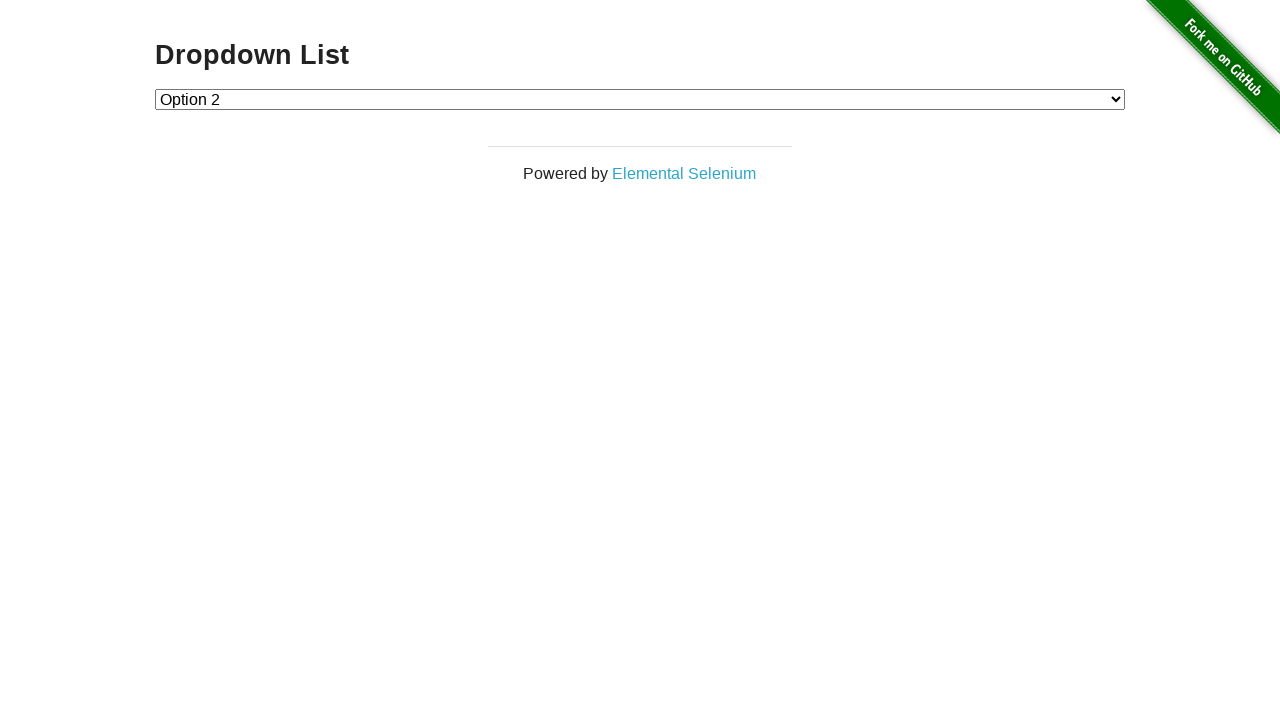

Selected dropdown option by visible text 'Option 1' on select[id*='dropdown']
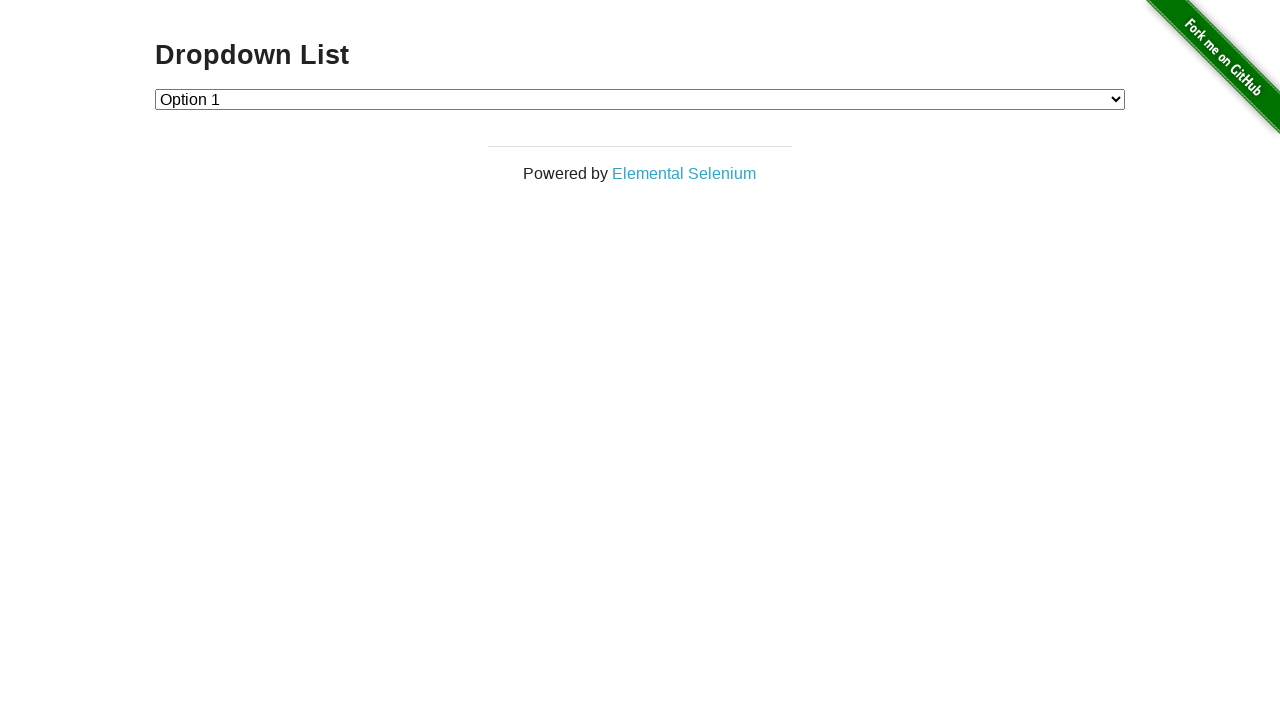

Selected dropdown option by visible text 'Option 2' on select[id*='dropdown']
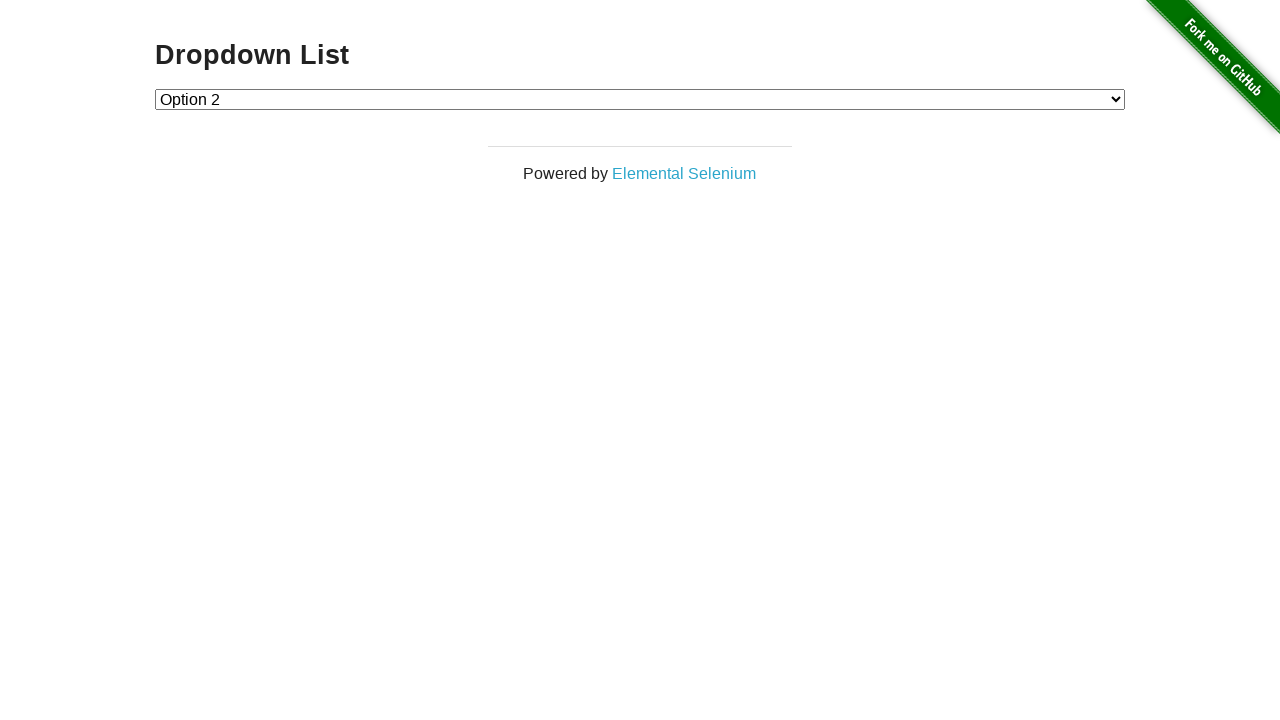

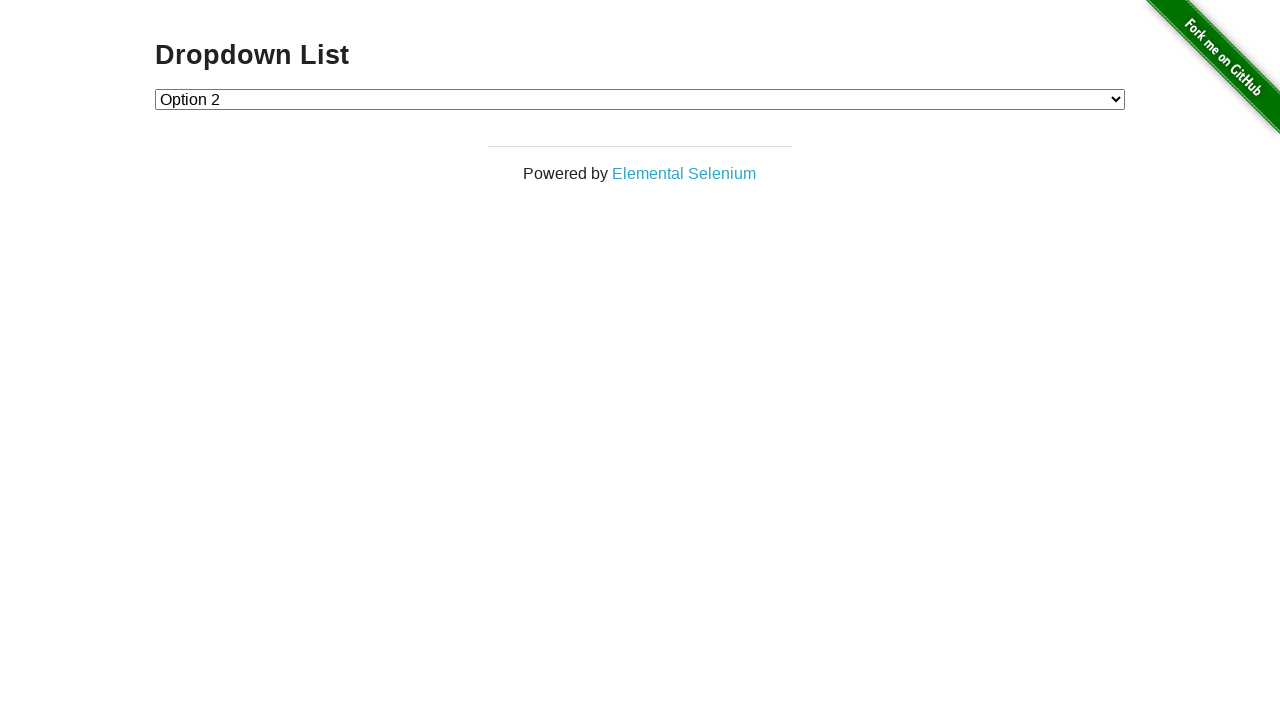